Tests GitHub search functionality by entering a search query in the search input field and performs various keyboard shortcuts and mouse actions including opening a new tab, switching tabs, and right-clicking on the element.

Starting URL: https://github.com

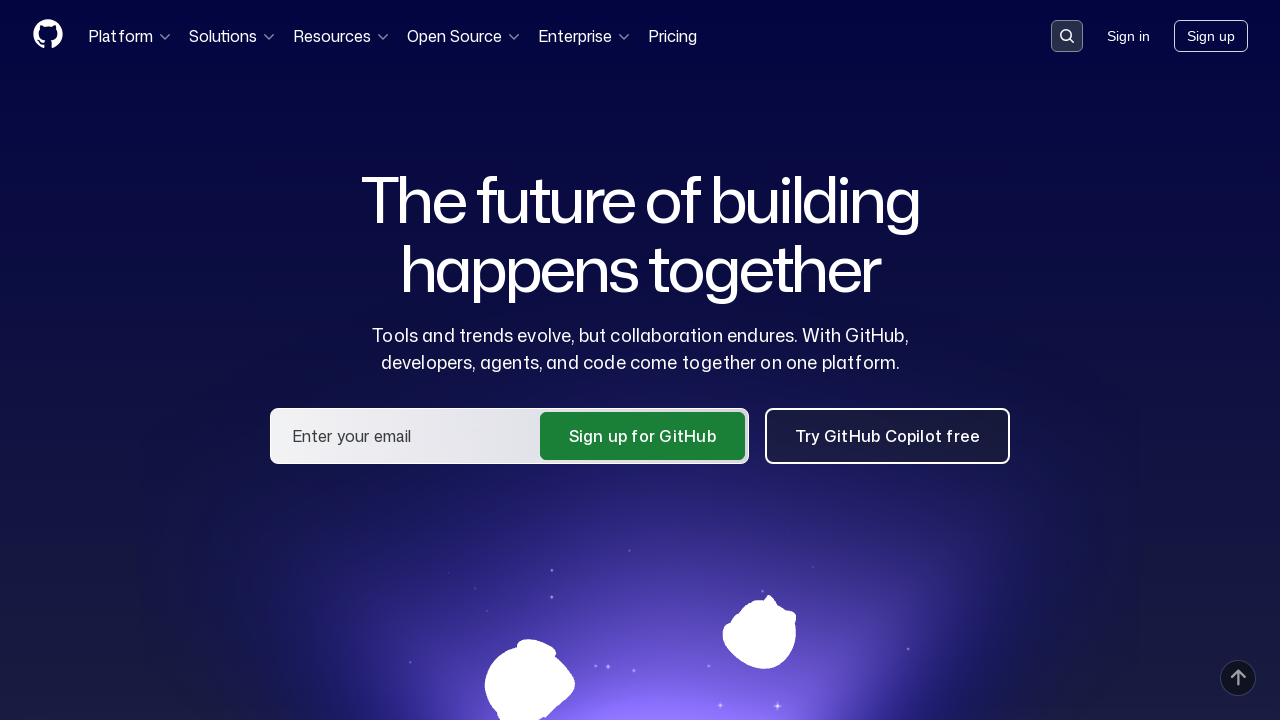

Page loaded with domcontentloaded state
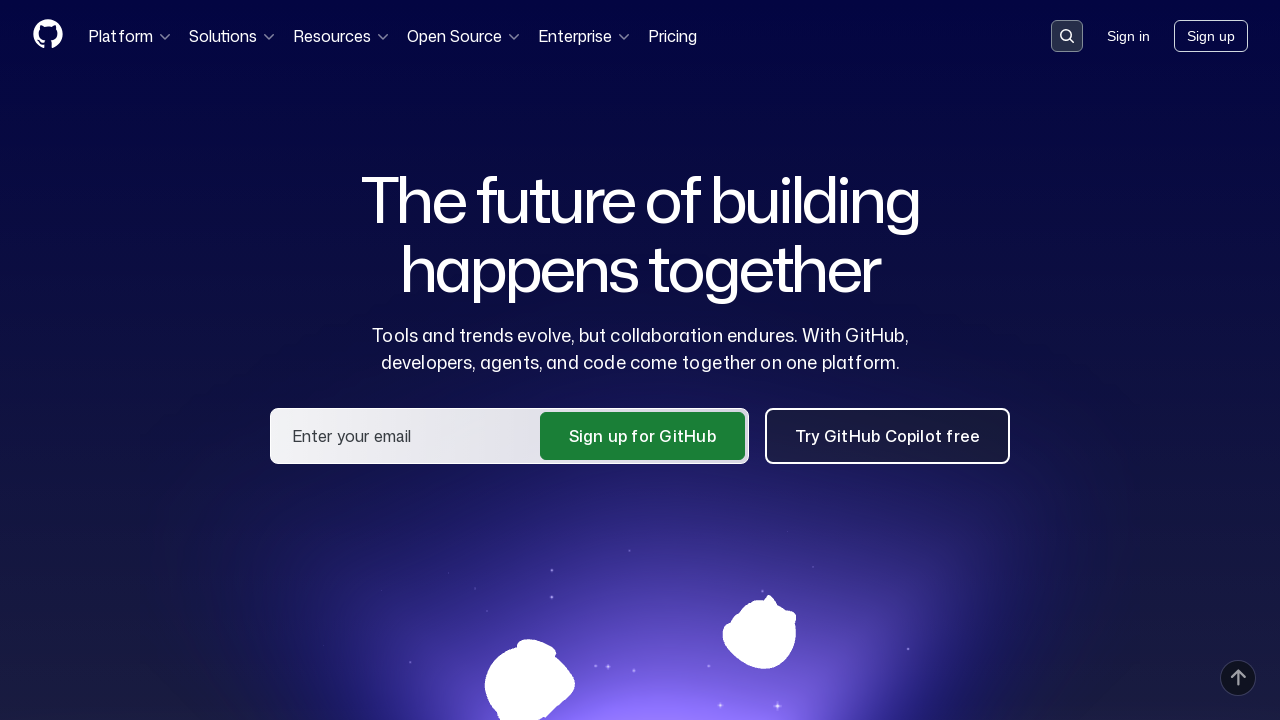

Clicked GitHub search button to open search input at (1067, 36) on [data-target='qbsearch-input.inputButton'] >> internal:or="button[data-hotkey='s
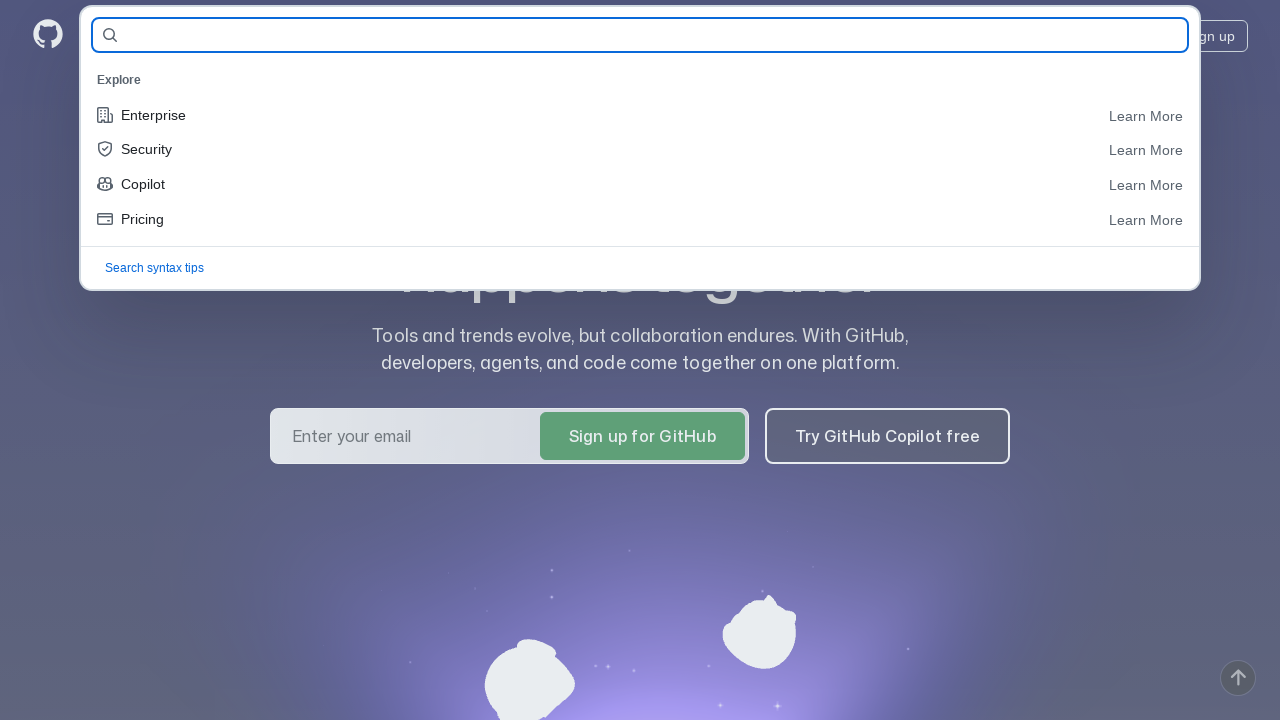

Search input field appeared and is ready
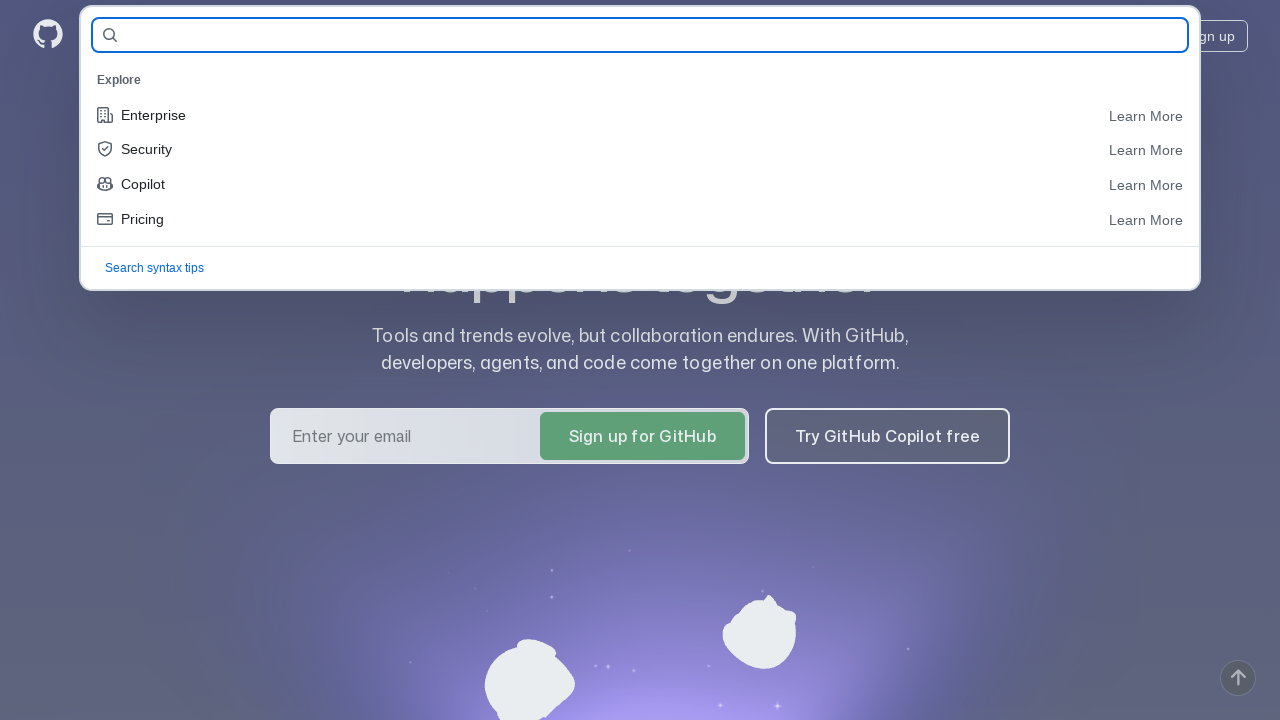

Entered 'spring-framework' in search input field on [name='query-builder-test'] >> internal:or="input[aria-label='Search GitHub']" >
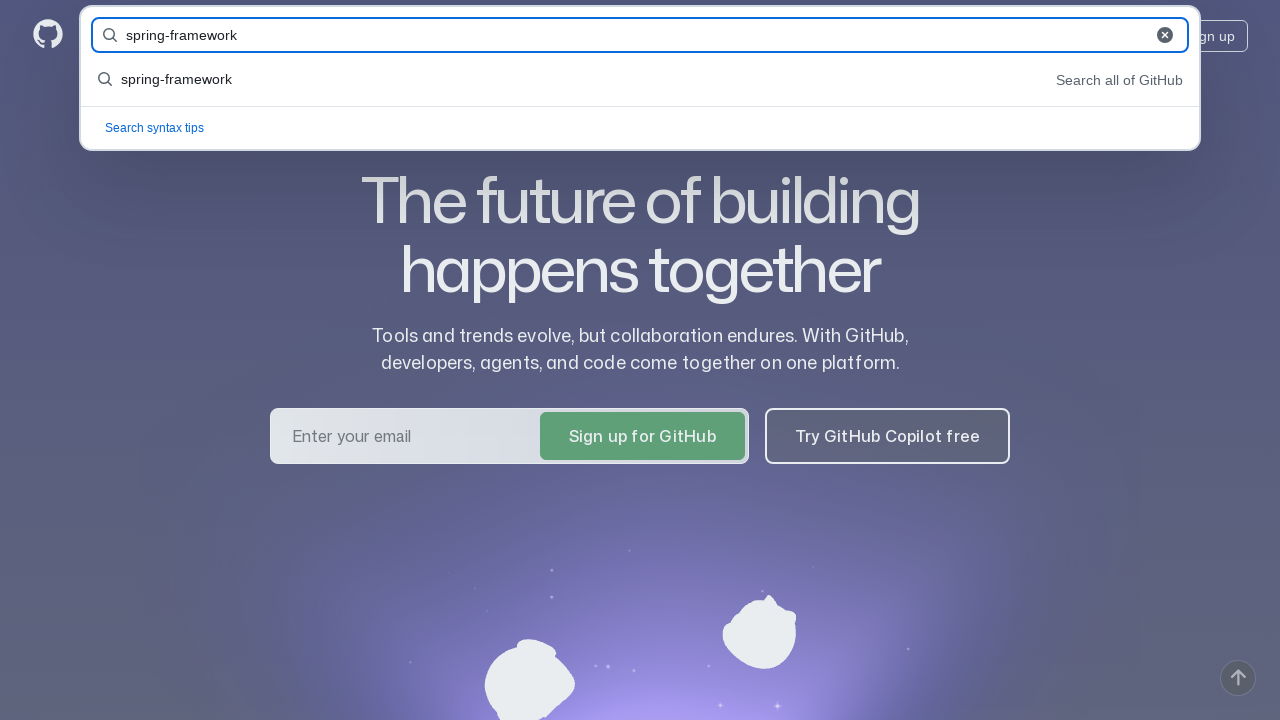

Pressed Enter to submit search query on [name='query-builder-test'] >> internal:or="input[aria-label='Search GitHub']" >
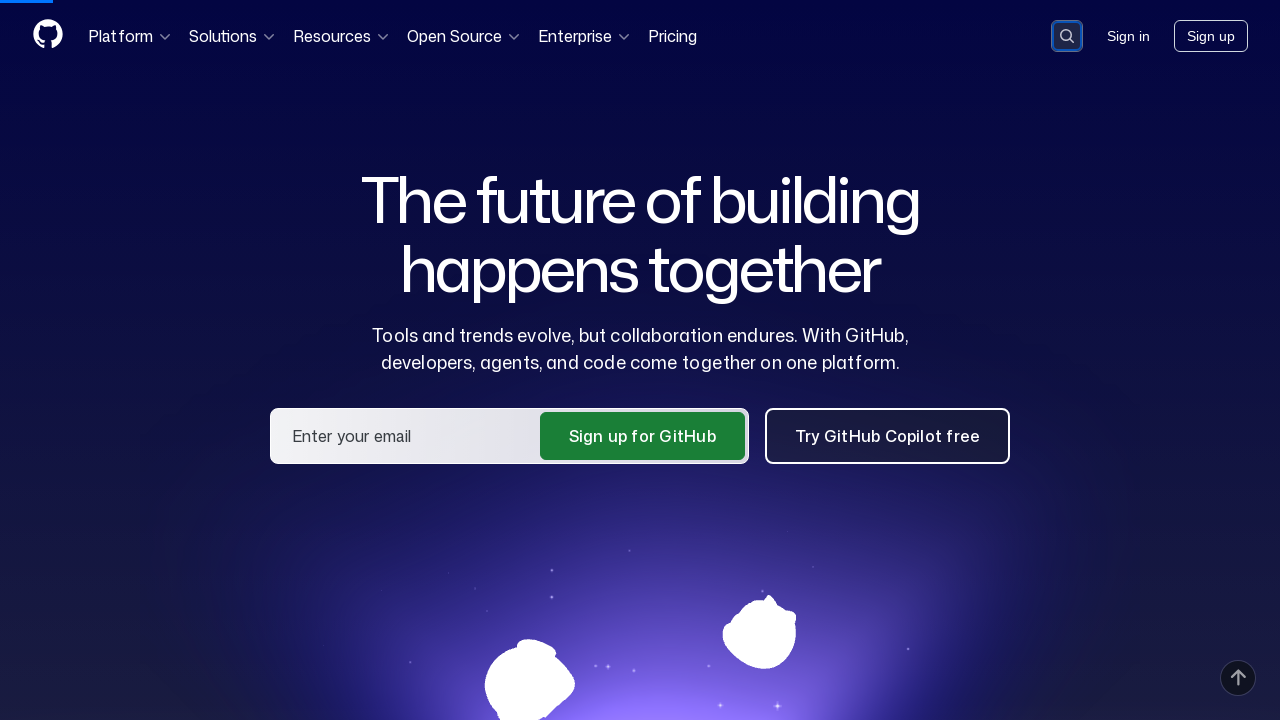

Search results page loaded with domcontentloaded state
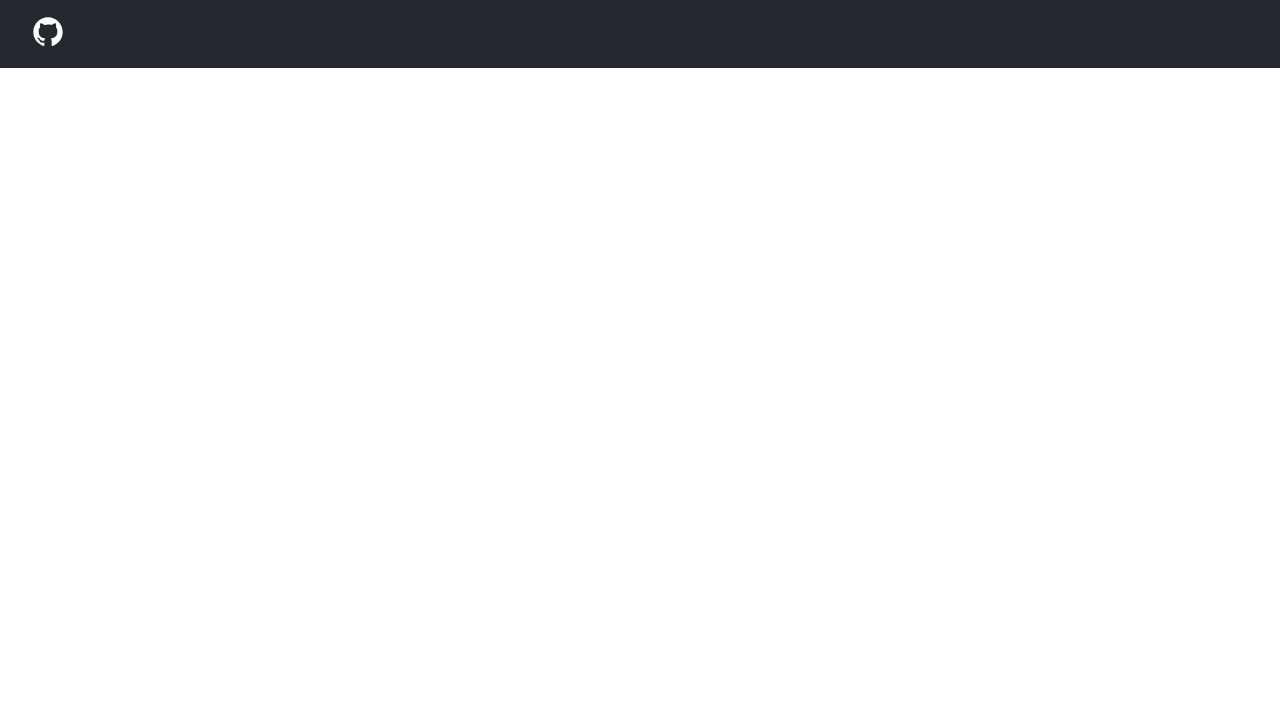

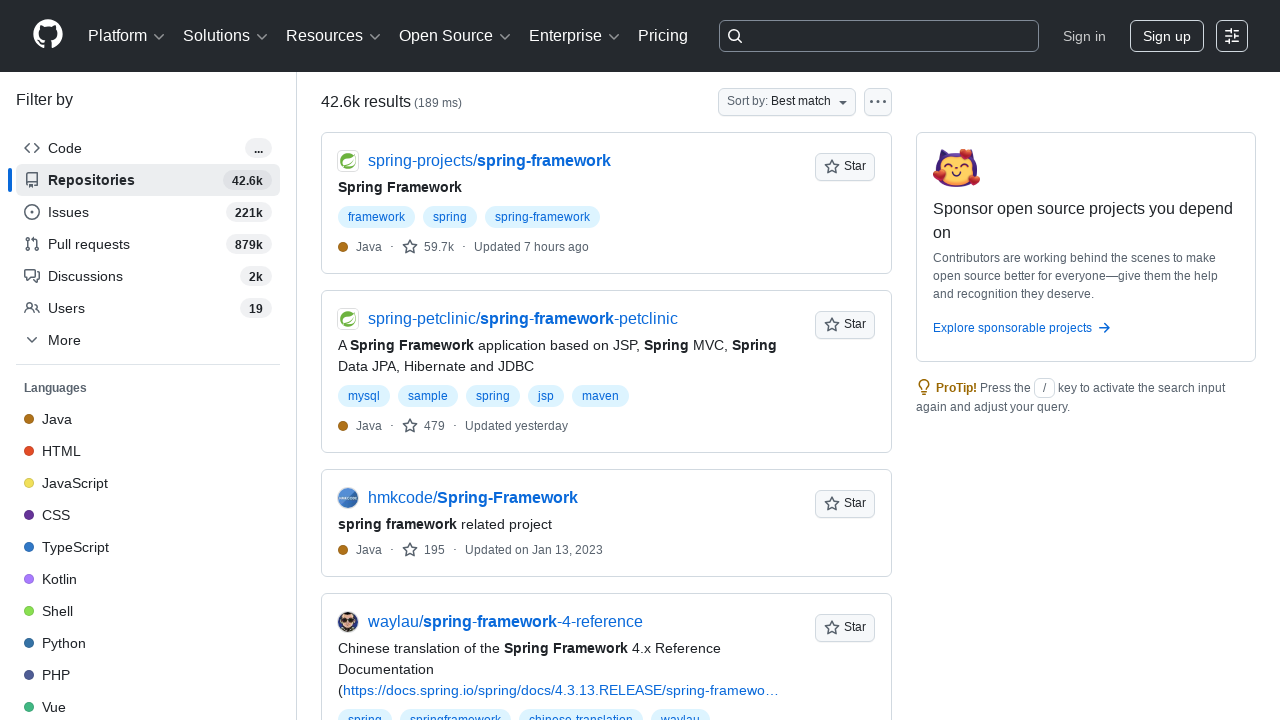